Tests checkbox functionality by clicking to select and deselect a checkbox, verifying its state, and counting total checkboxes on the page

Starting URL: https://rahulshettyacademy.com/AutomationPractice/

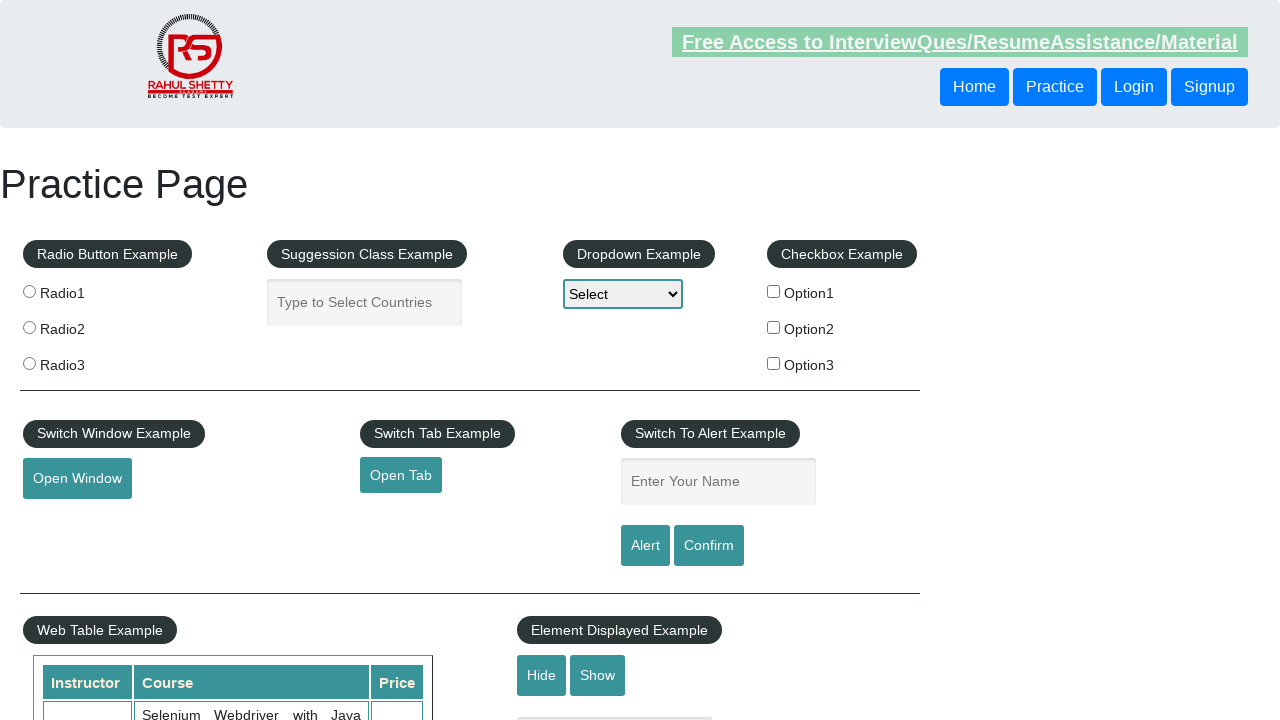

Clicked checkbox to select it at (774, 291) on input#checkBoxOption1
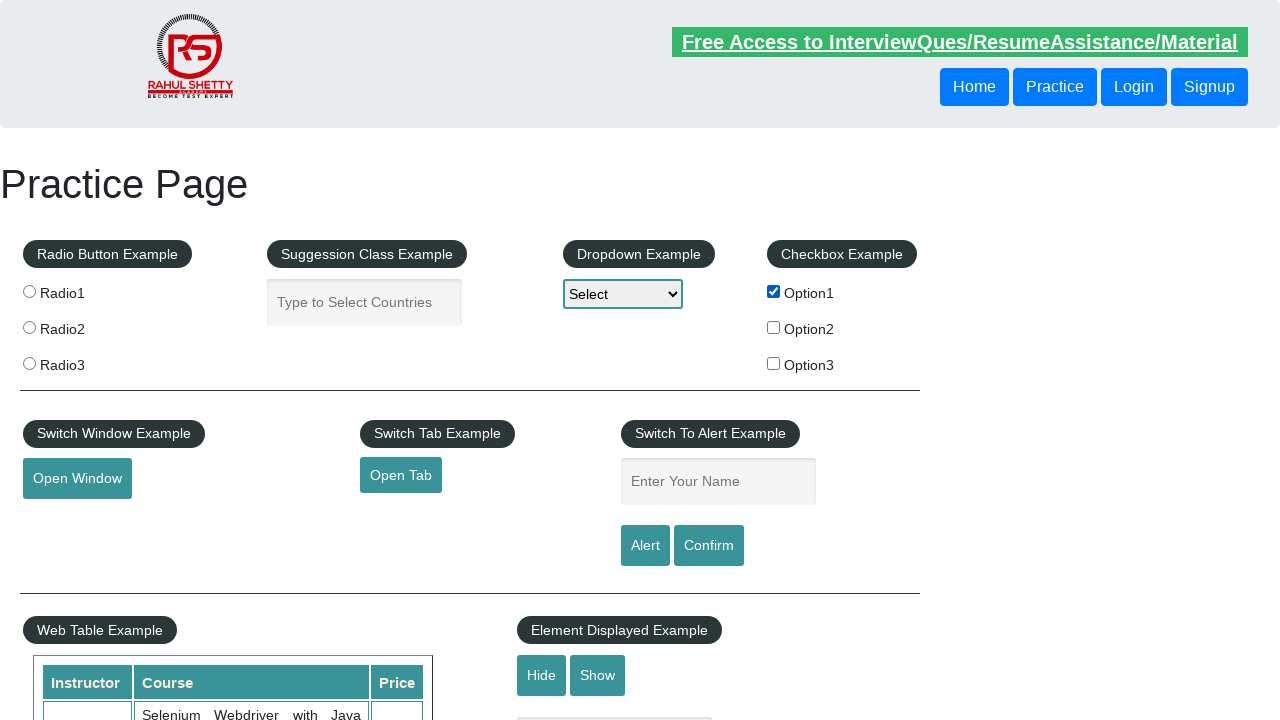

Verified checkbox is selected
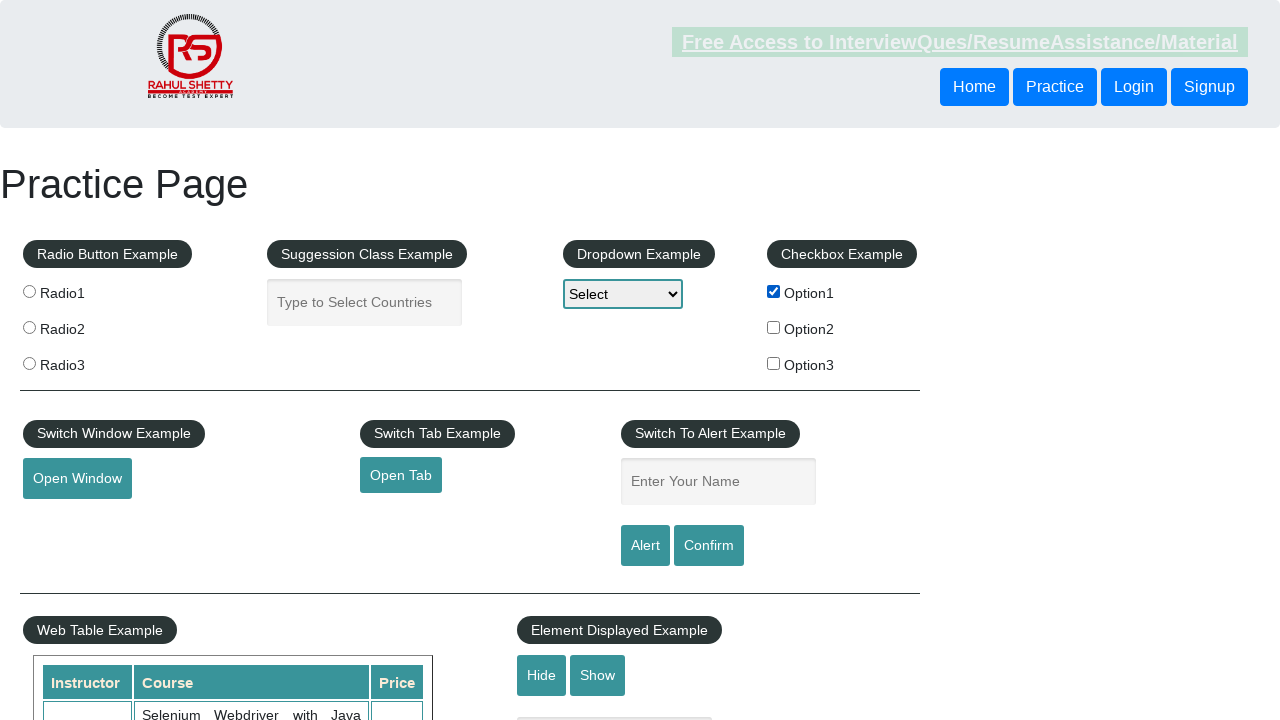

Clicked checkbox to deselect it at (774, 291) on input#checkBoxOption1
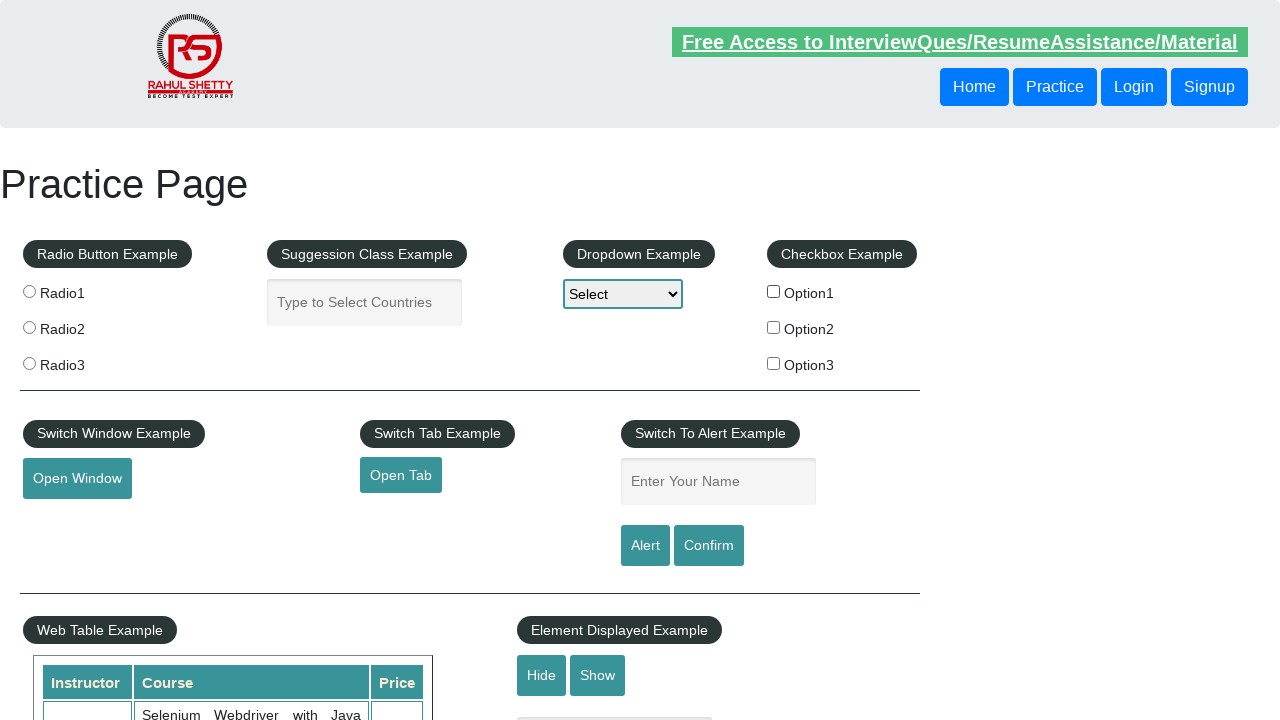

Verified checkbox is deselected
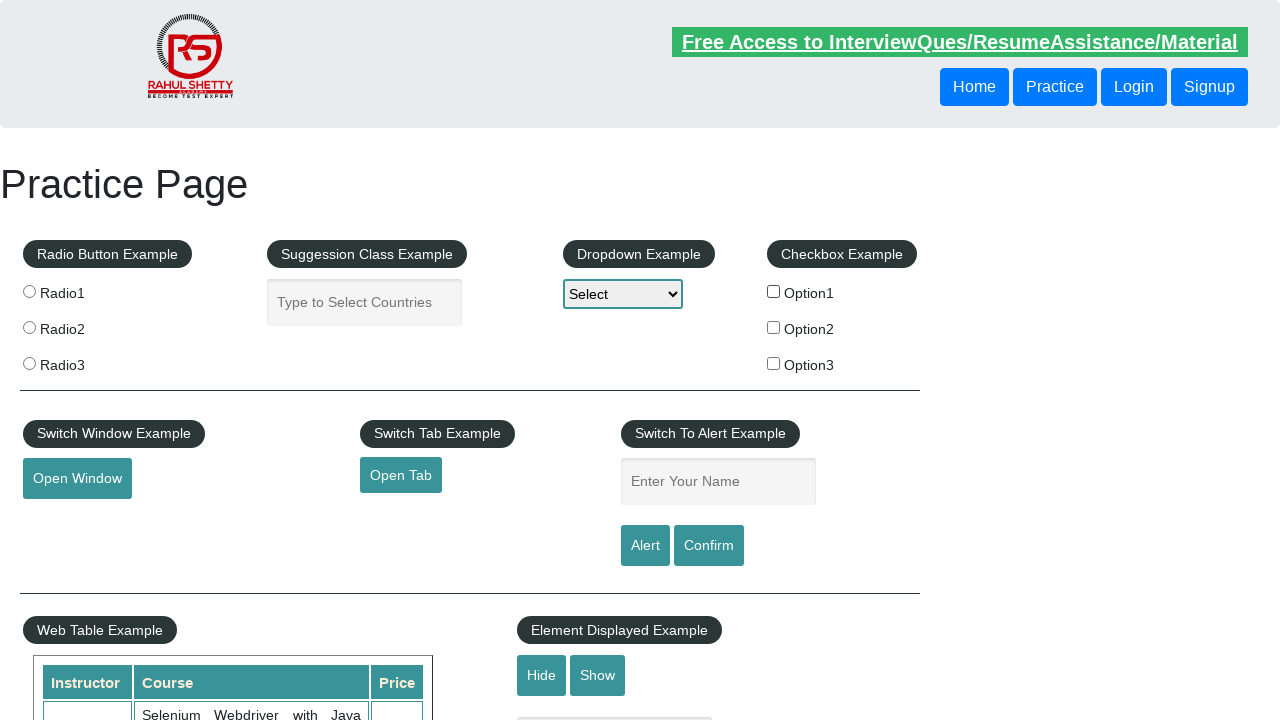

Counted total checkboxes on the page: 3
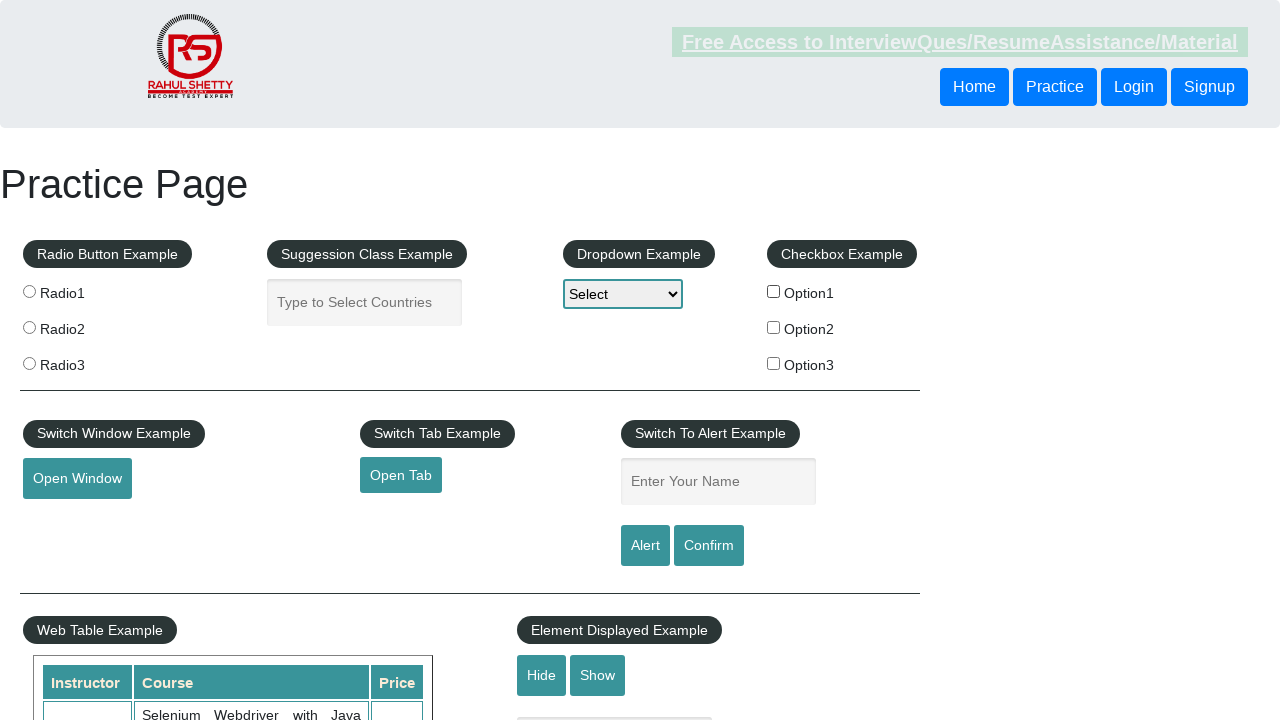

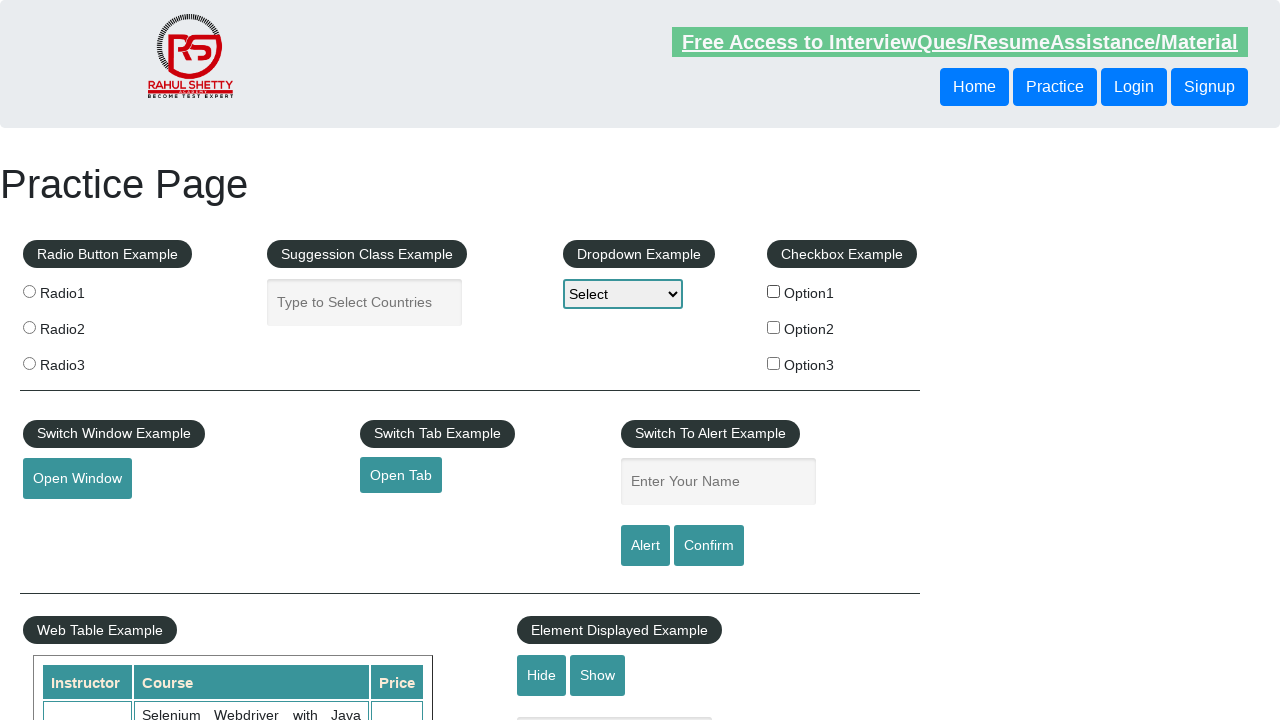